Opens a browser, navigates to a test automation practice website, and maximizes the browser window.

Starting URL: http://testautomationpractice.blogspot.com

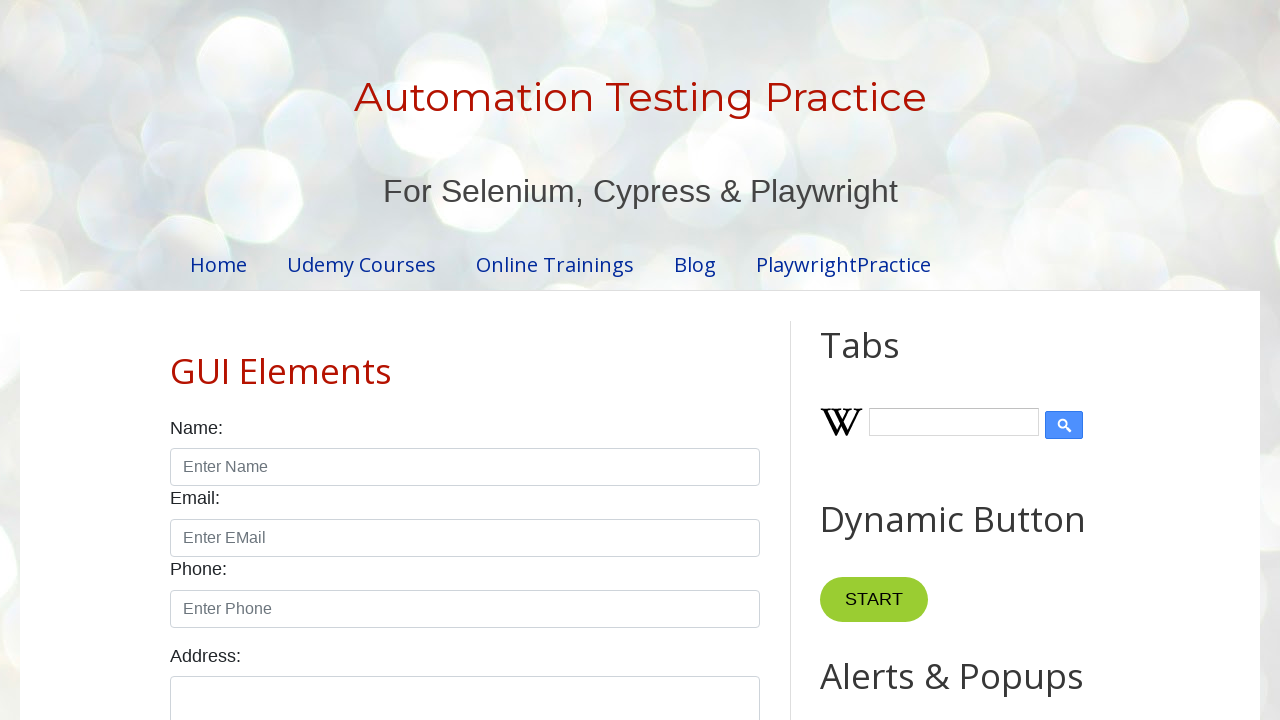

Set viewport size to 1920x1080 to maximize browser window
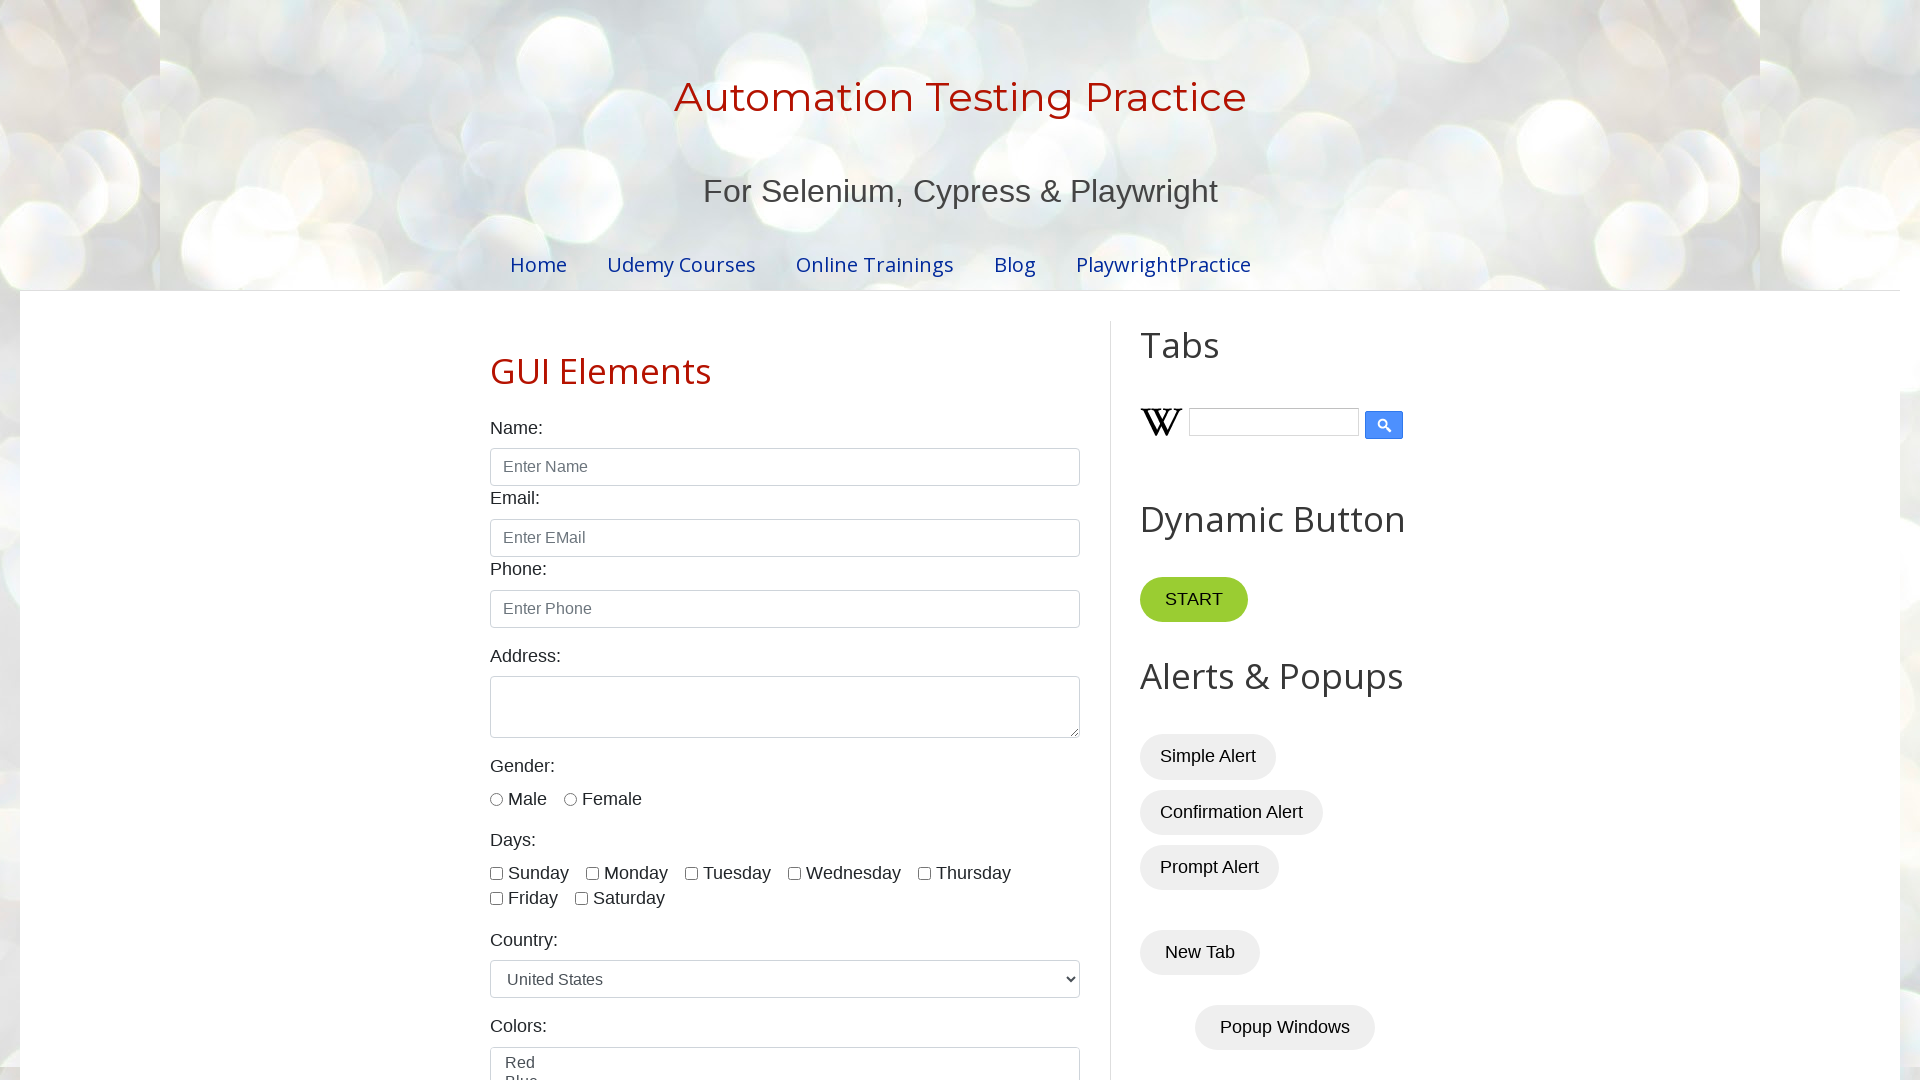

Waited for page to load (domcontentloaded state reached)
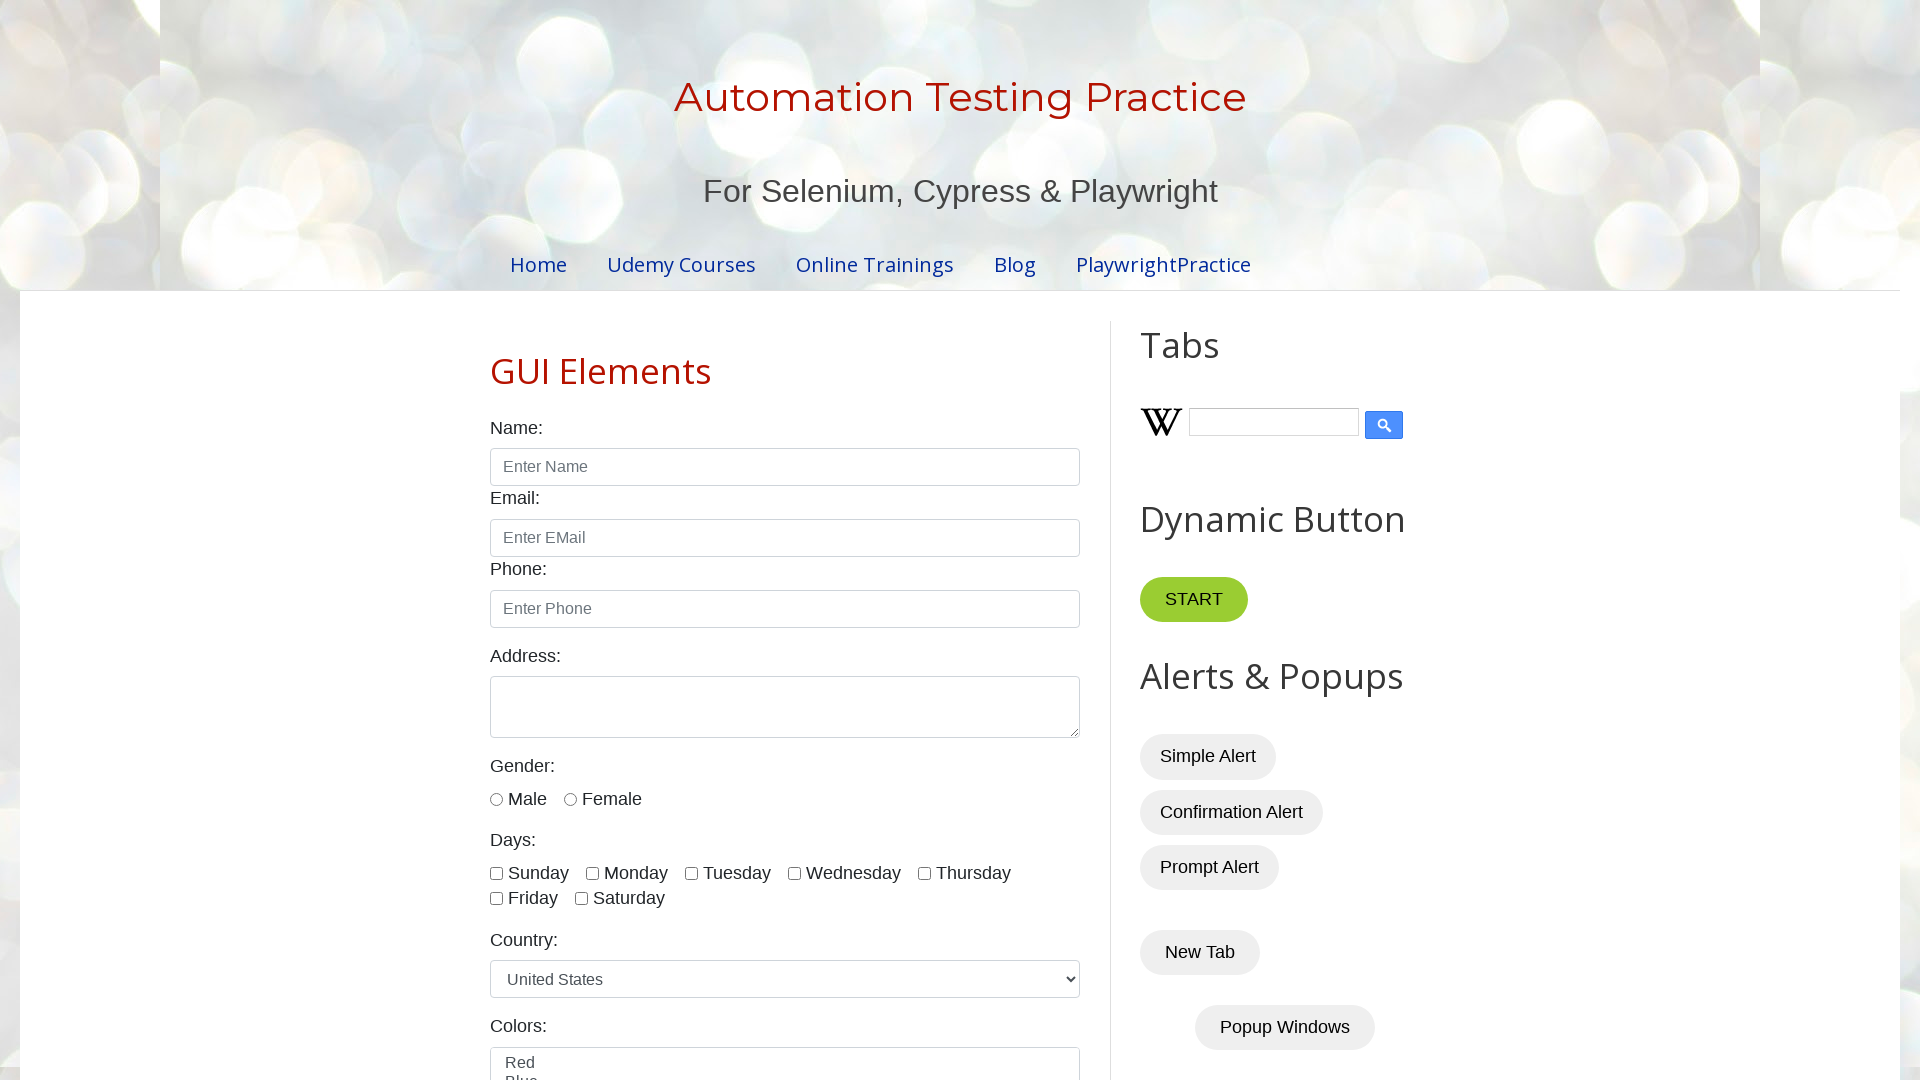

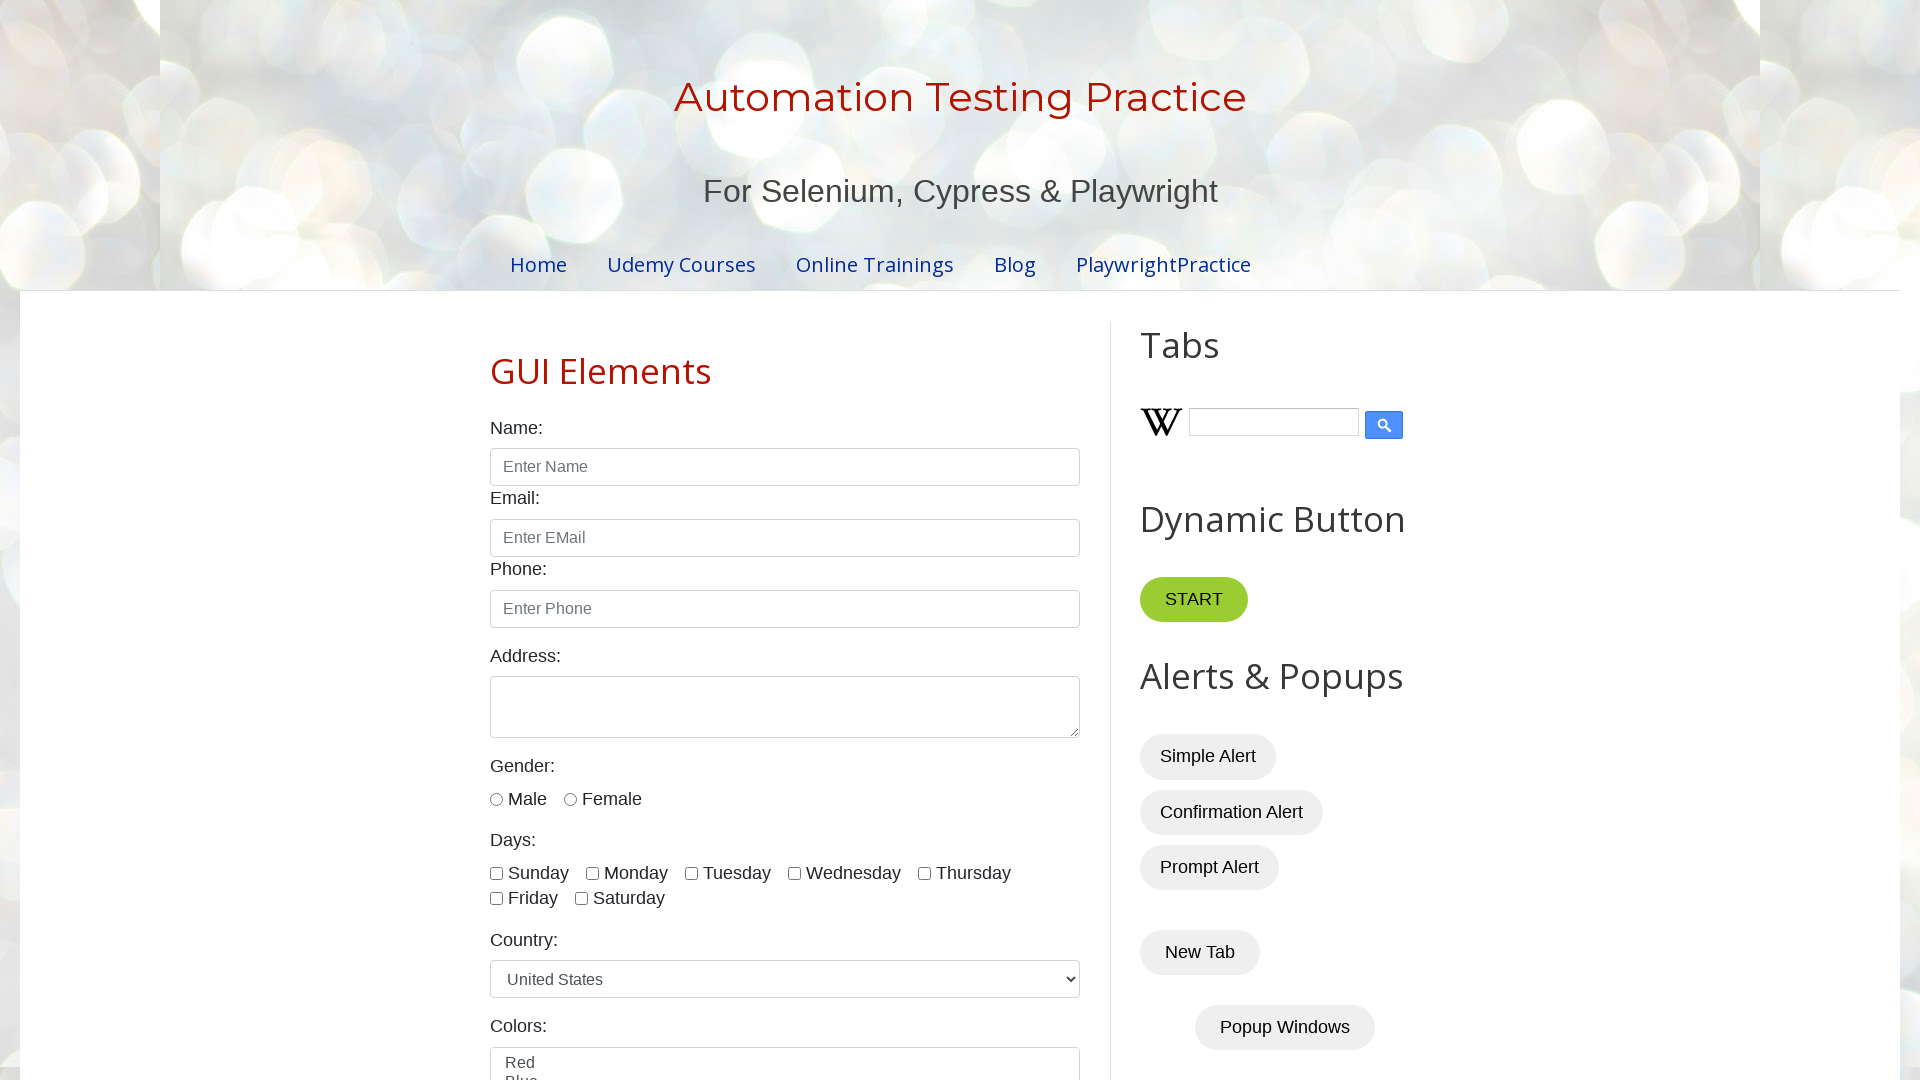